Tests page scrolling functionality on Flipkart by dismissing an initial popup, scrolling down the page, waiting, then scrolling back up.

Starting URL: https://www.flipkart.com/

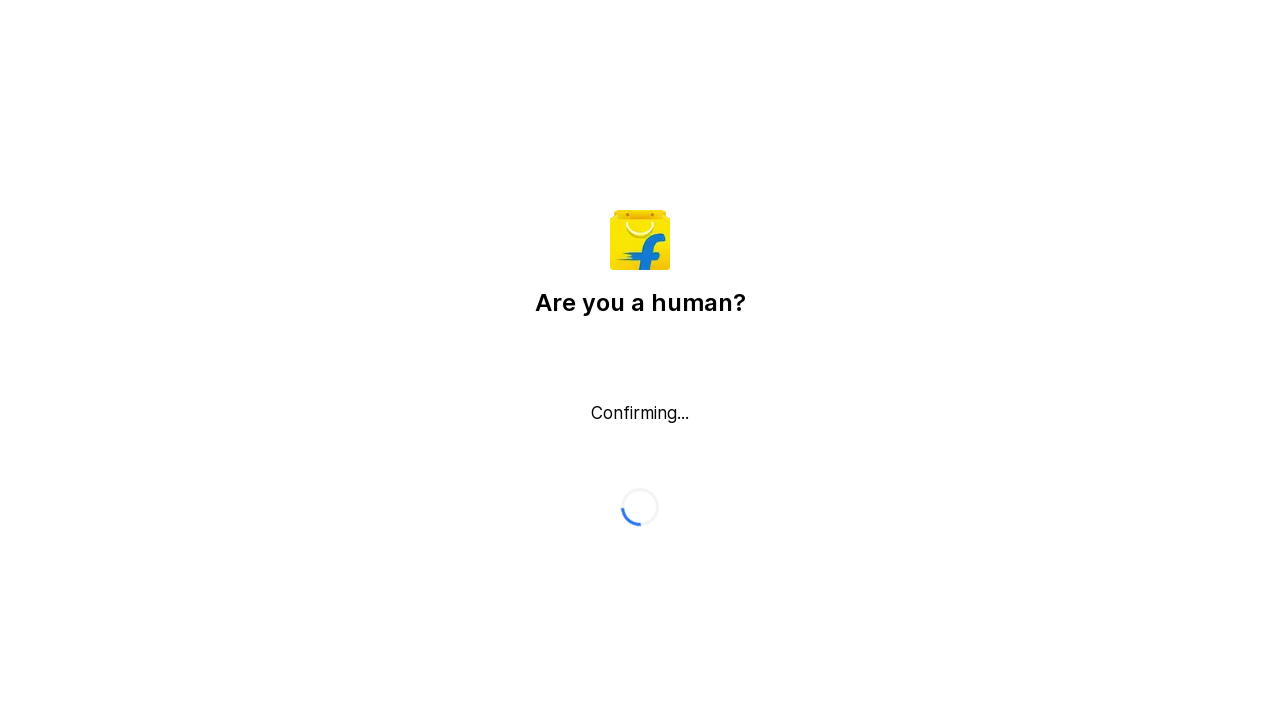

Login/signup popup did not appear on button._2KpZ6l._2doB4z
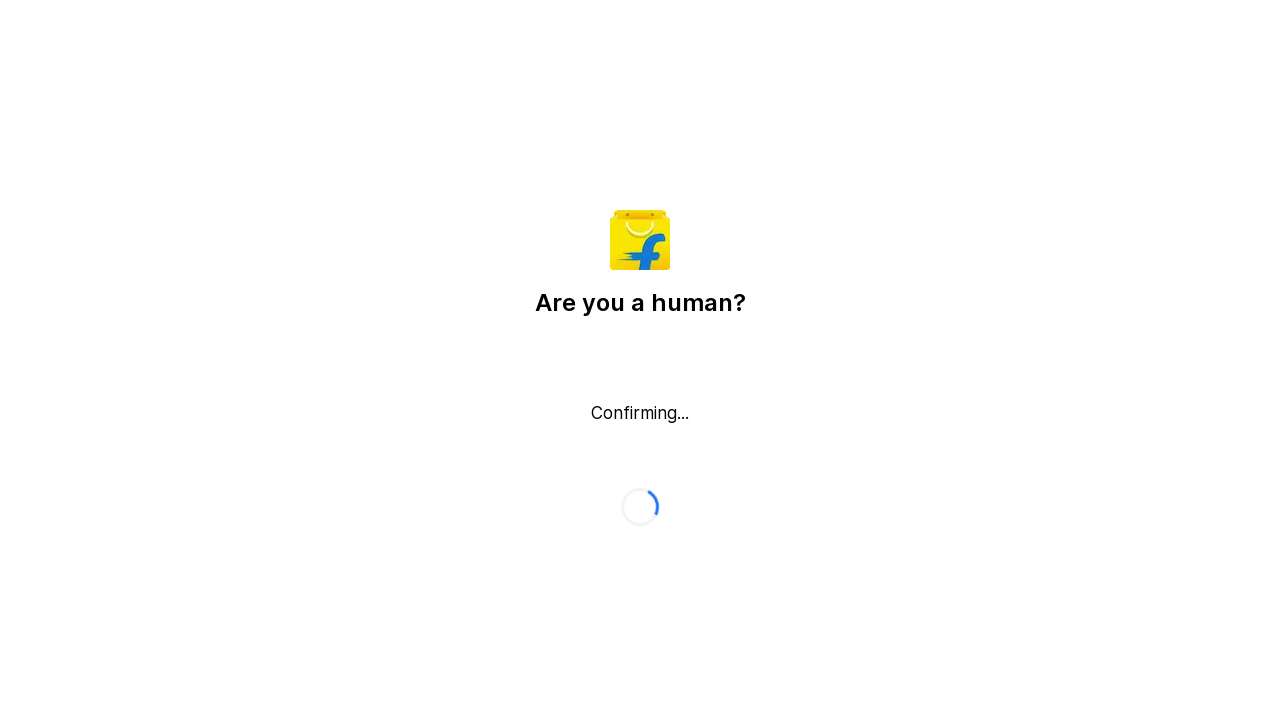

Scrolled down the page by 5000 pixels
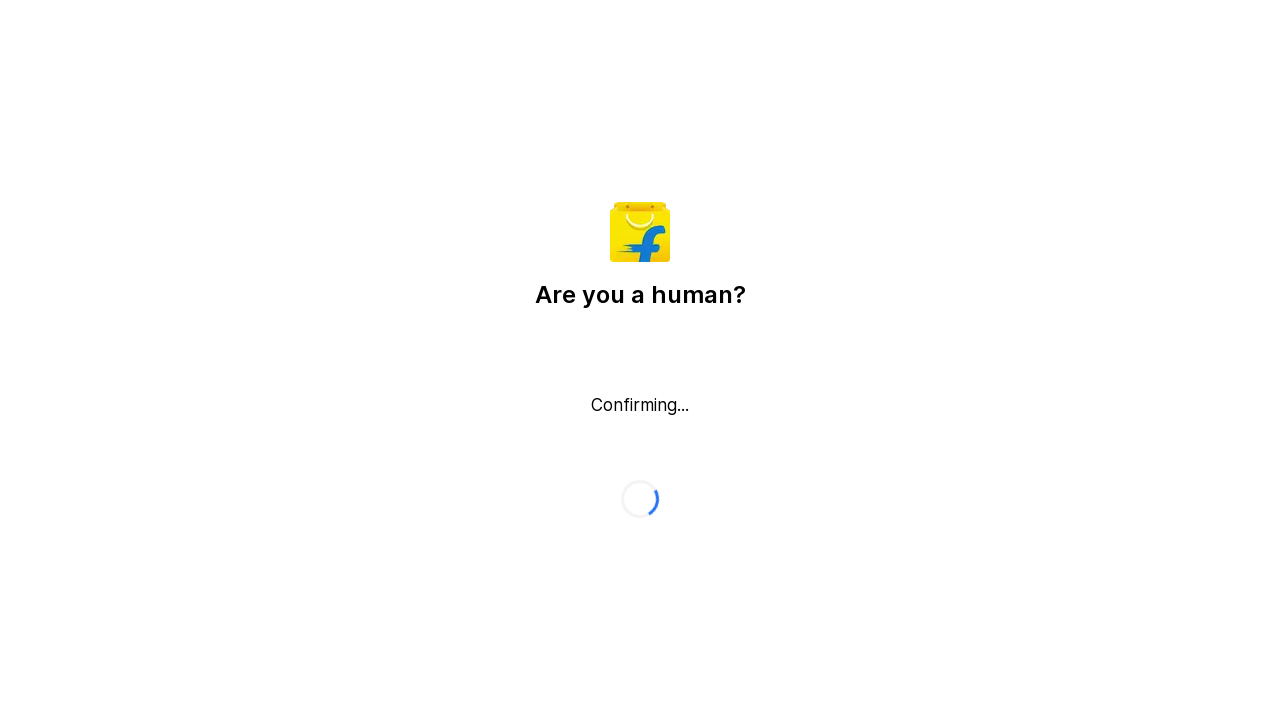

Waited 3 seconds for content to load after scroll
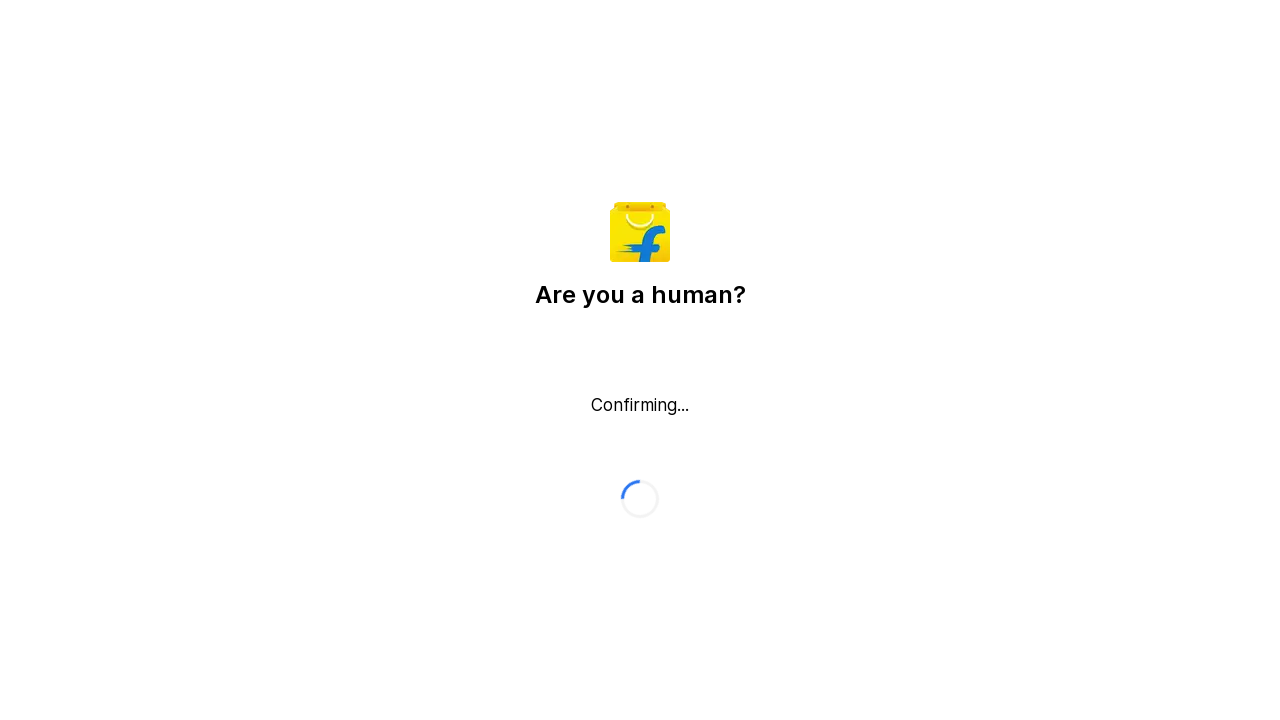

Scrolled back up the page to 2000 pixels
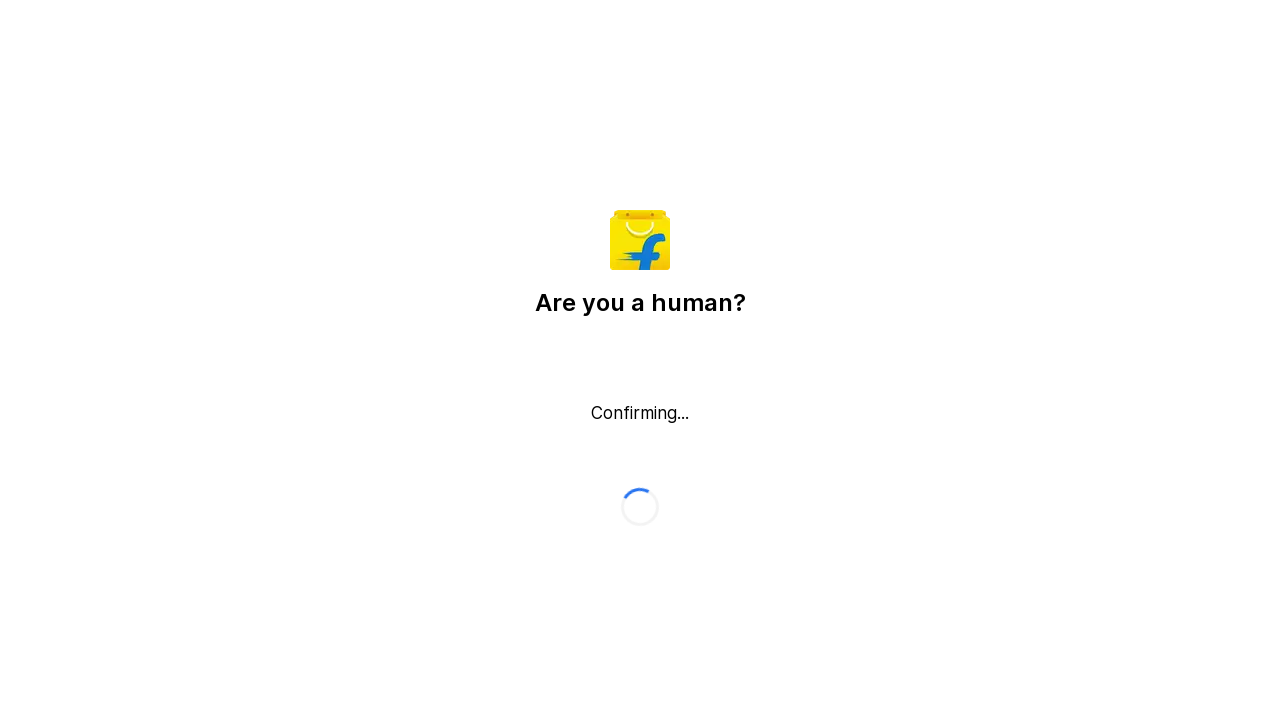

Waited 1 second to observe the scroll animation
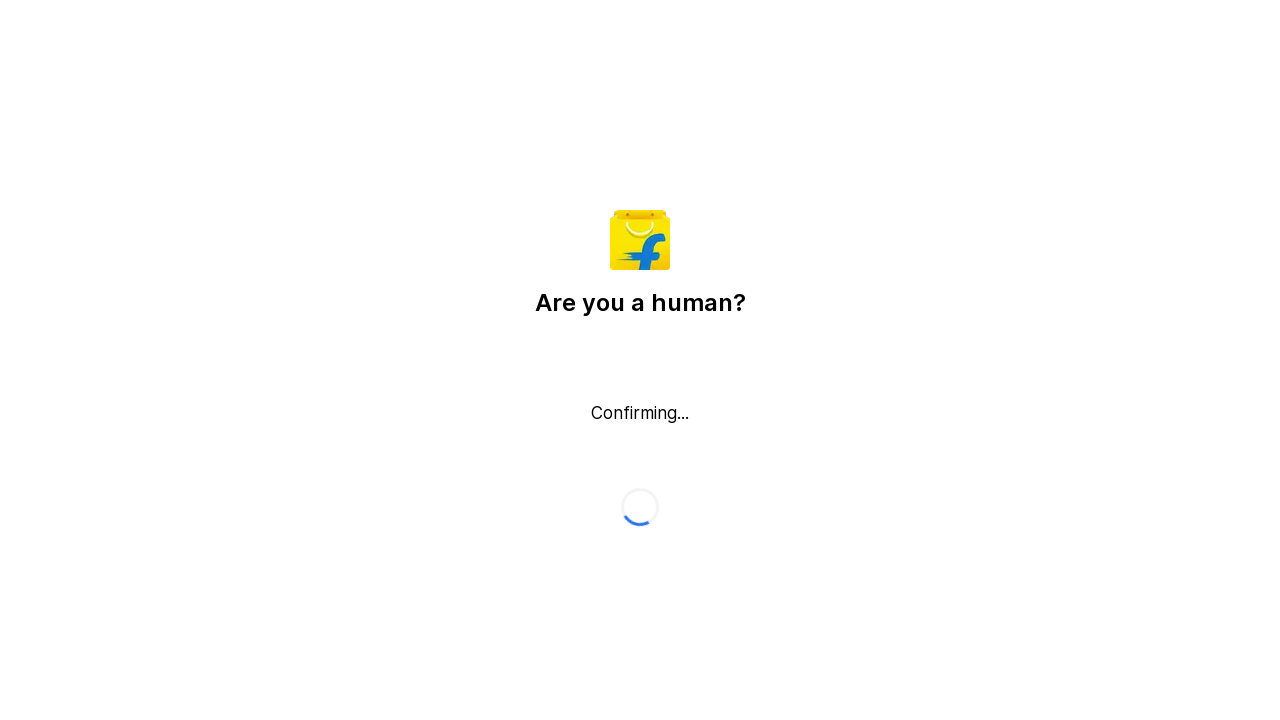

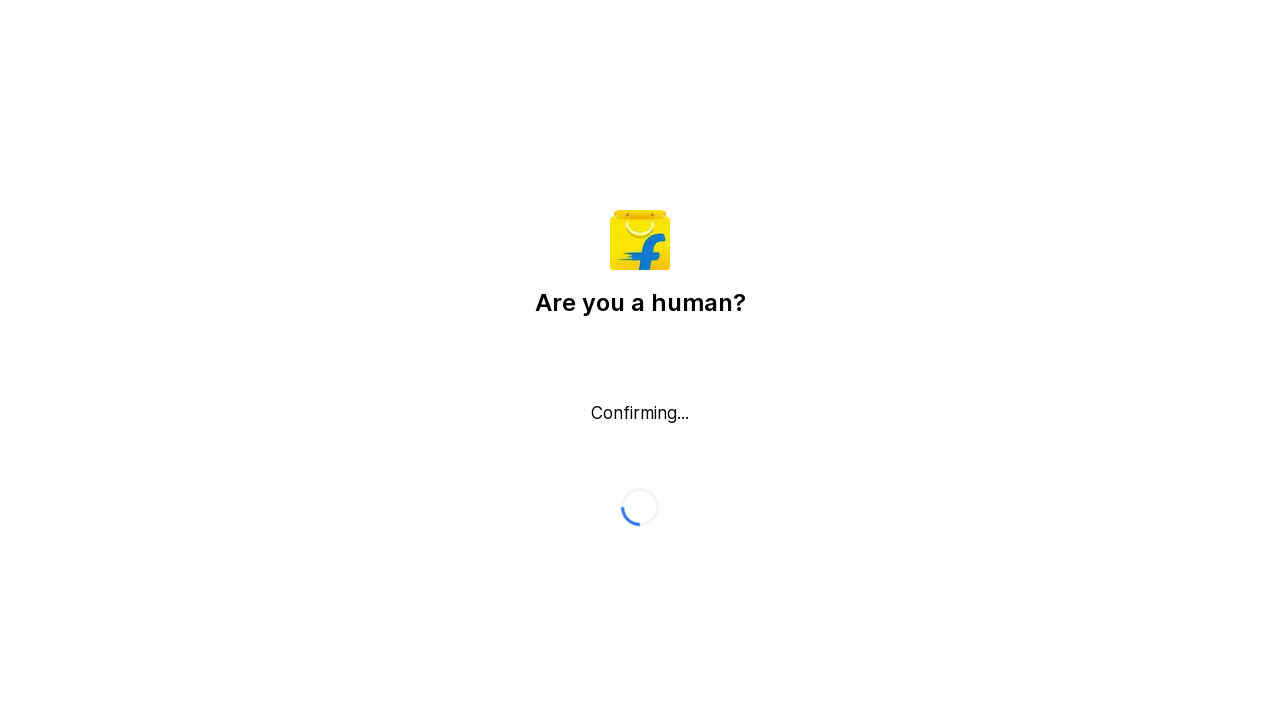